Tests timezone override functionality by navigating to a timezone detection website, changing the browser timezone using DevTools, and reloading the page to verify the change

Starting URL: https://webbrowsertools.com/timezone/

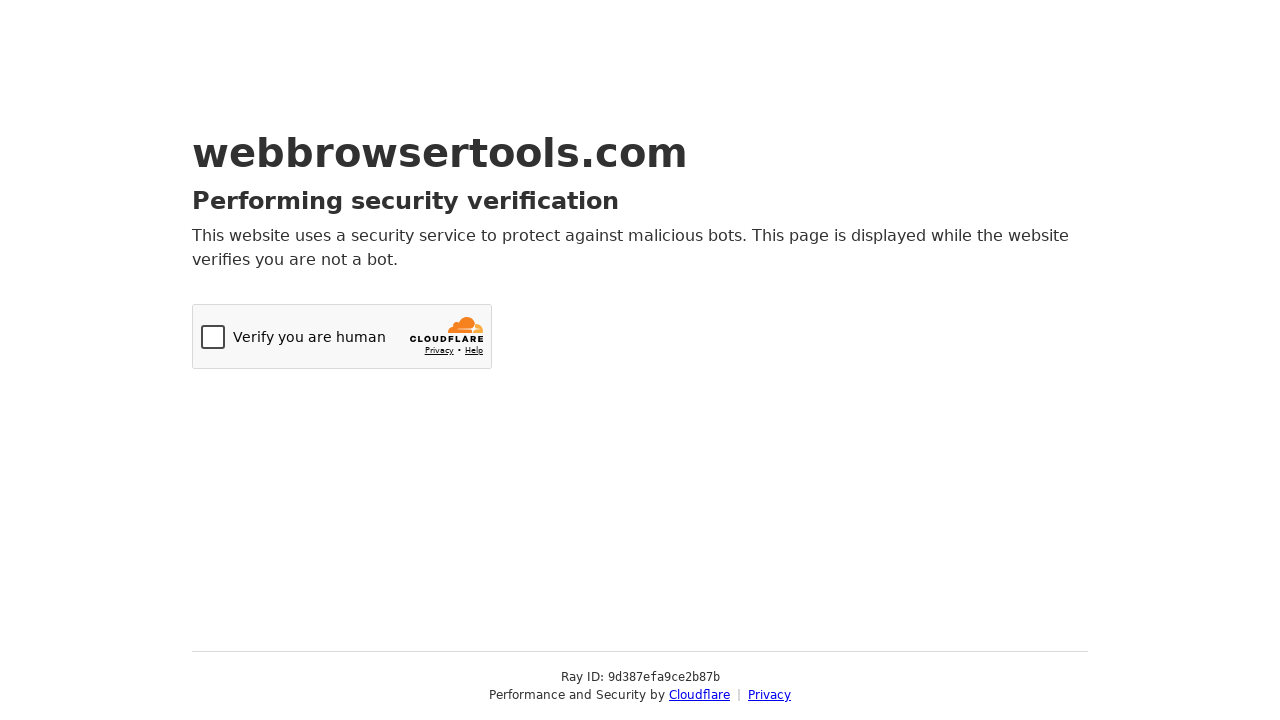

Waited for timezone detection website to fully load
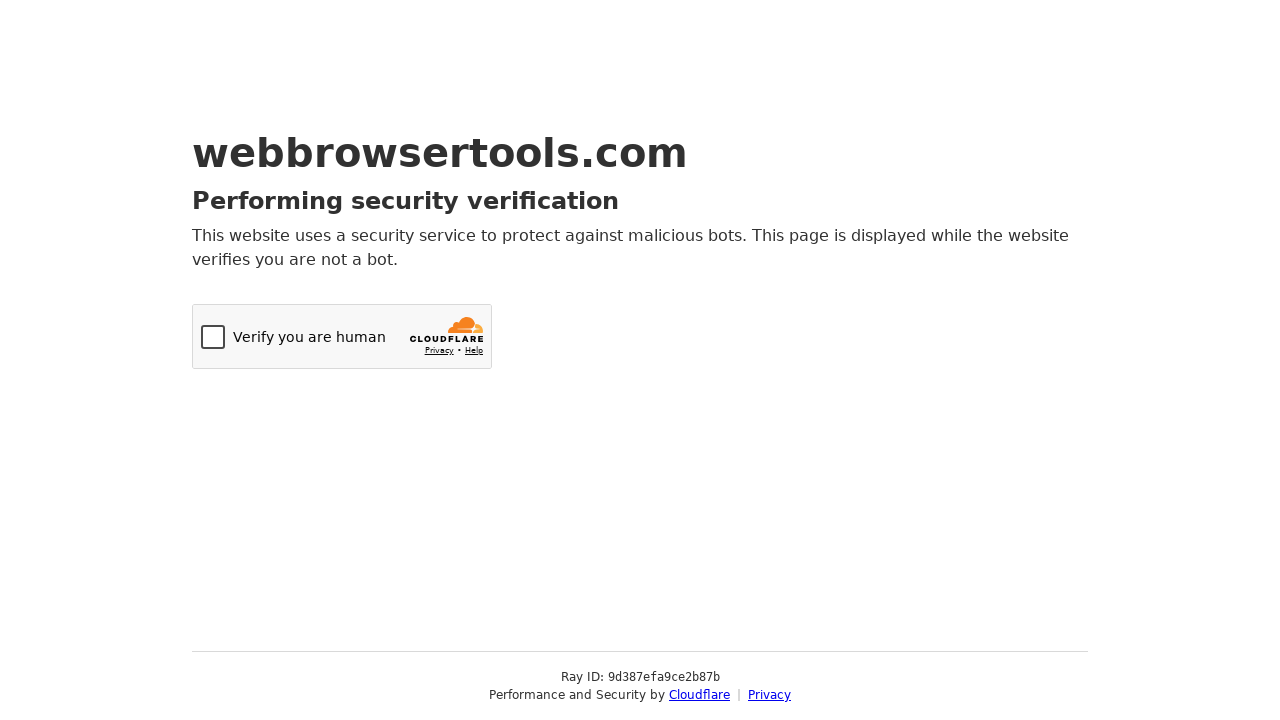

Reloaded page to apply timezone override
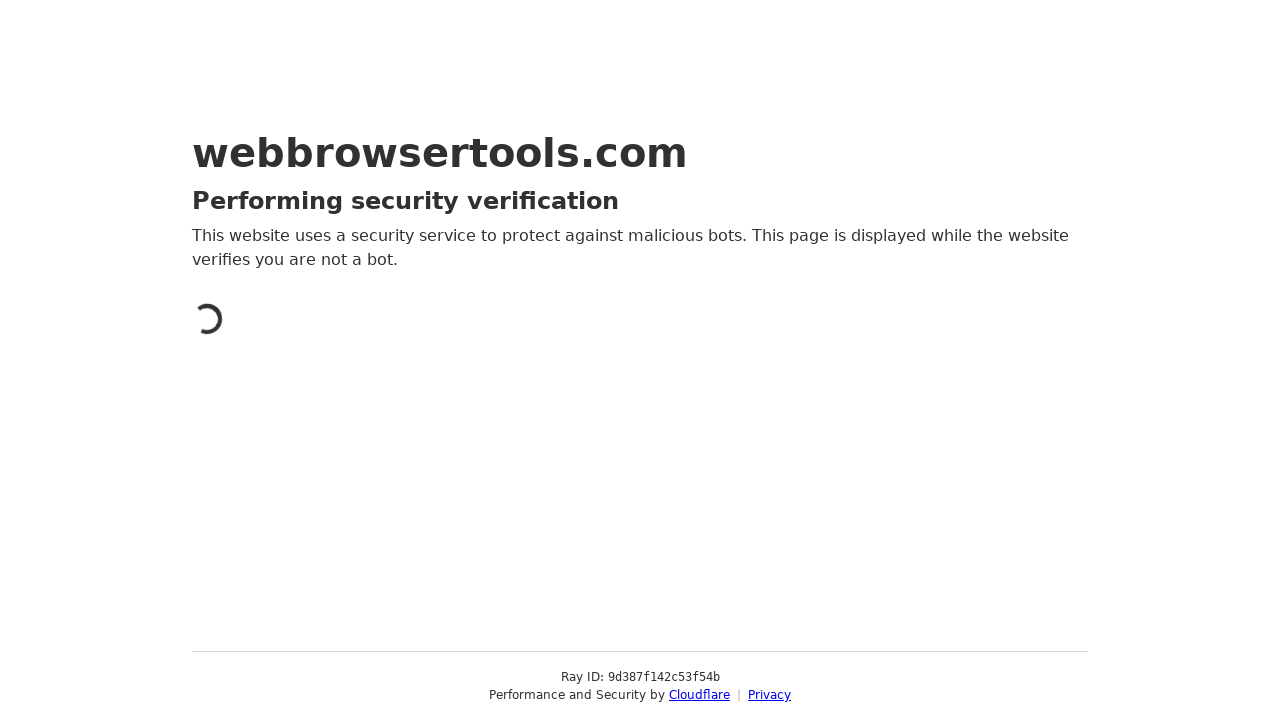

Waited for timezone-overridden page to fully load
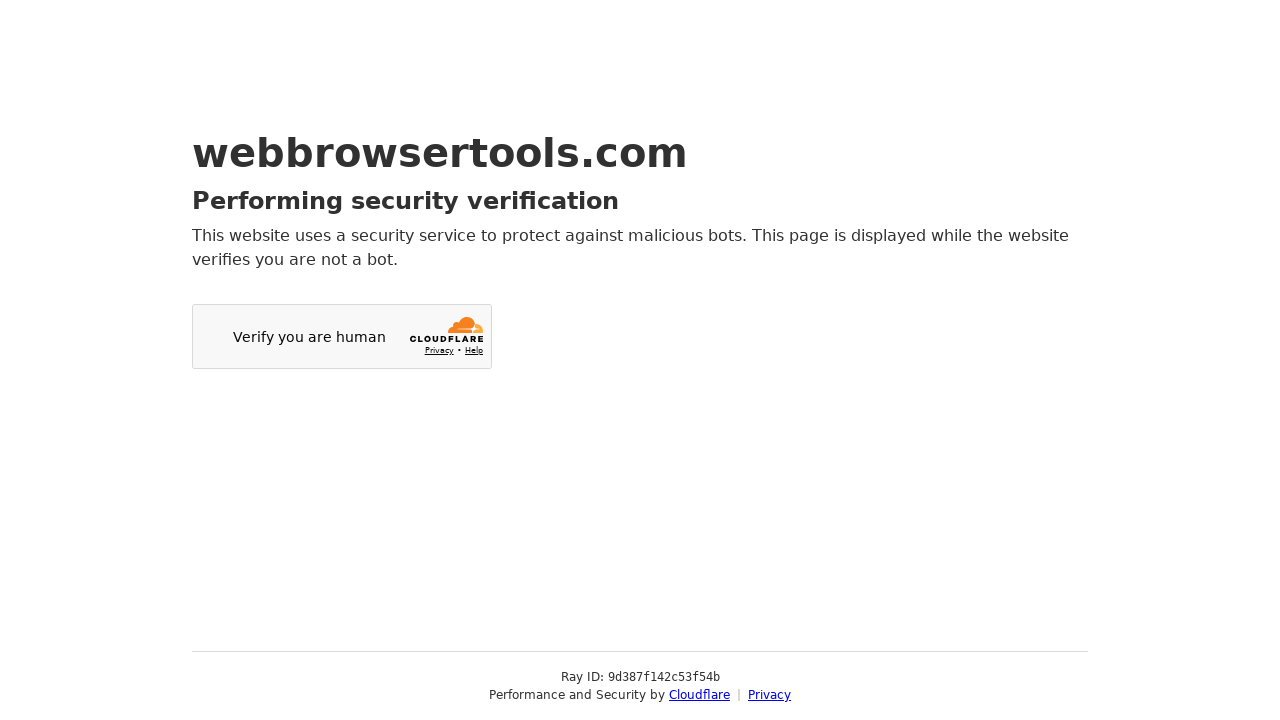

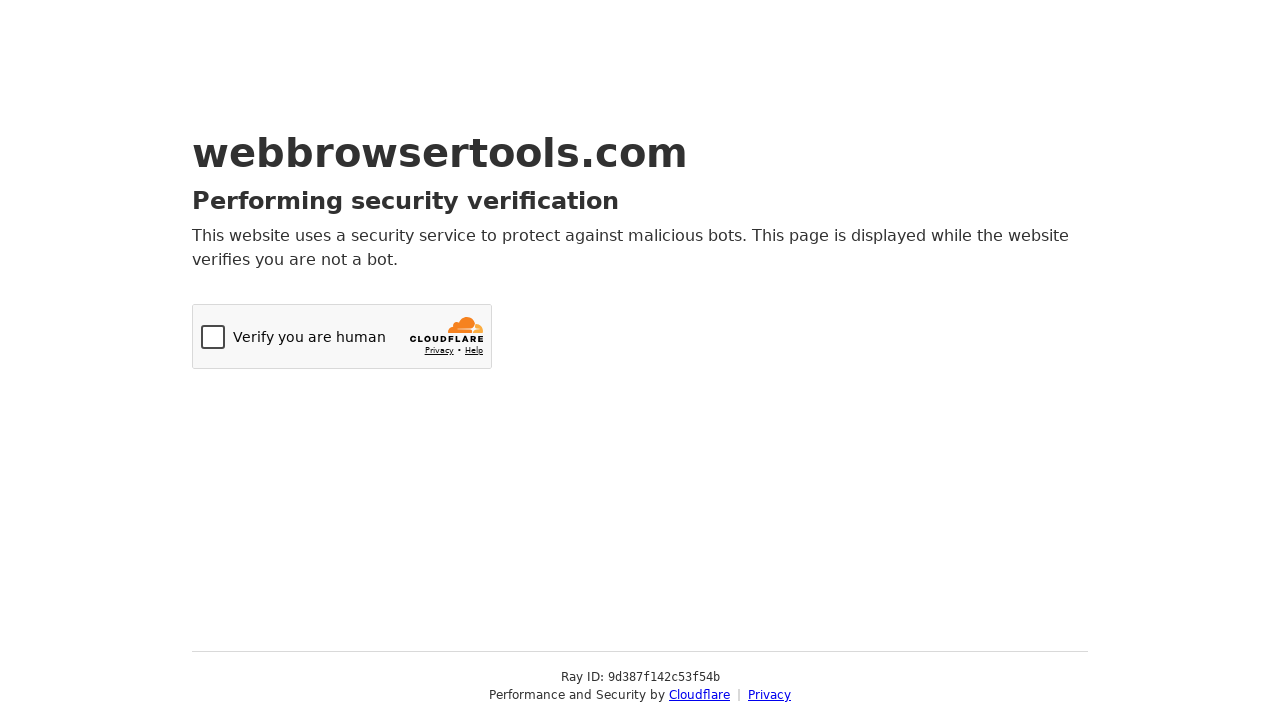